Tests the Playwright documentation site by clicking on the search button placeholder to open the search dialog

Starting URL: https://playwright.dev/

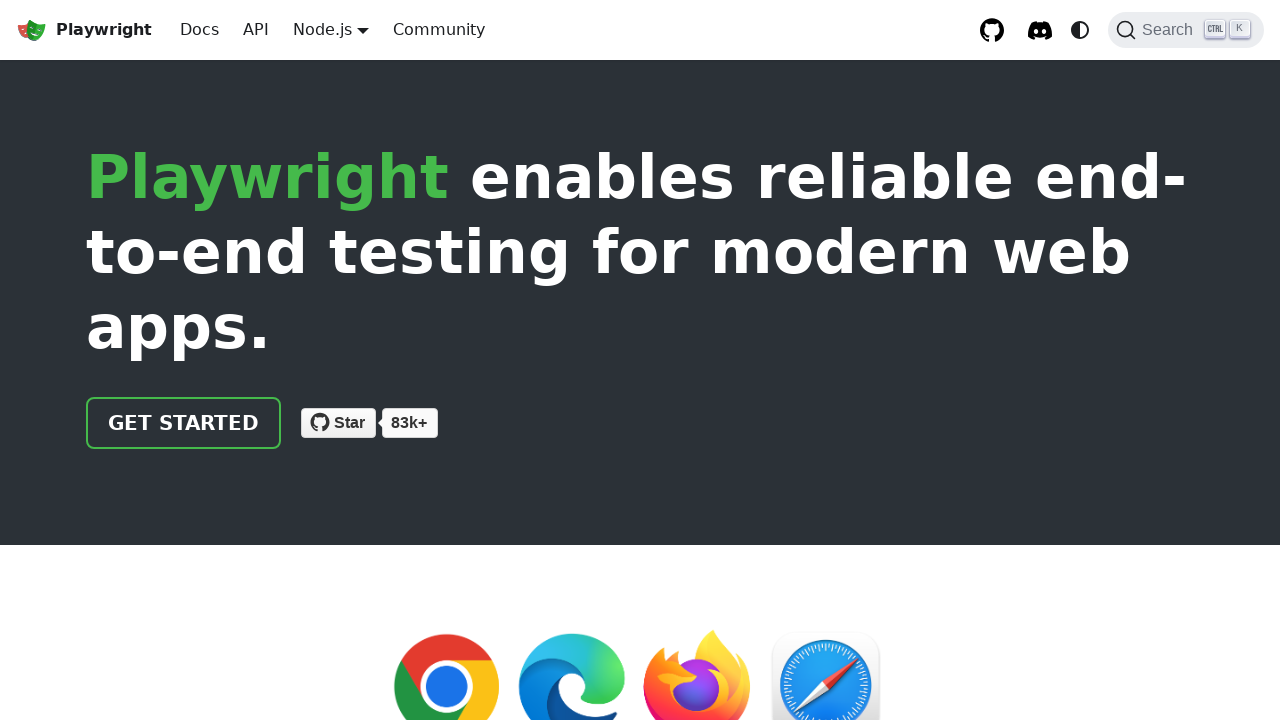

Clicked search button placeholder to open search dialog at (1171, 30) on .DocSearch-Button-Placeholder
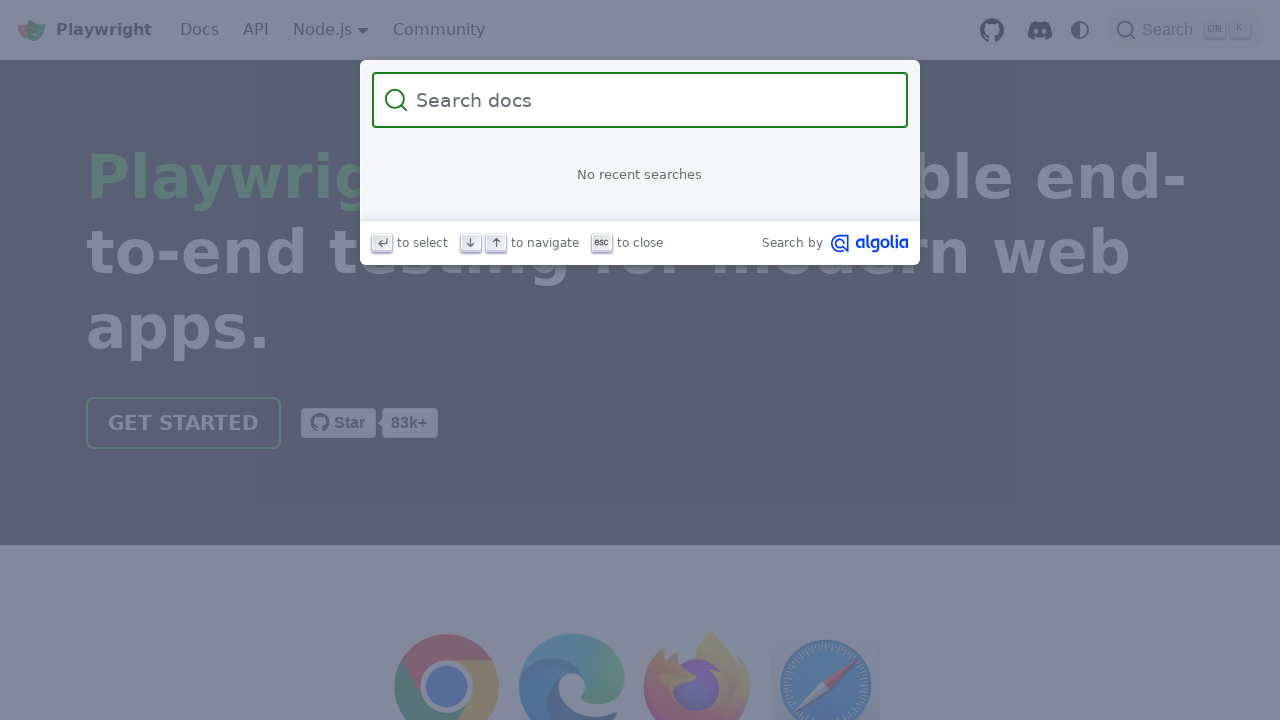

Search dialog opened and loaded
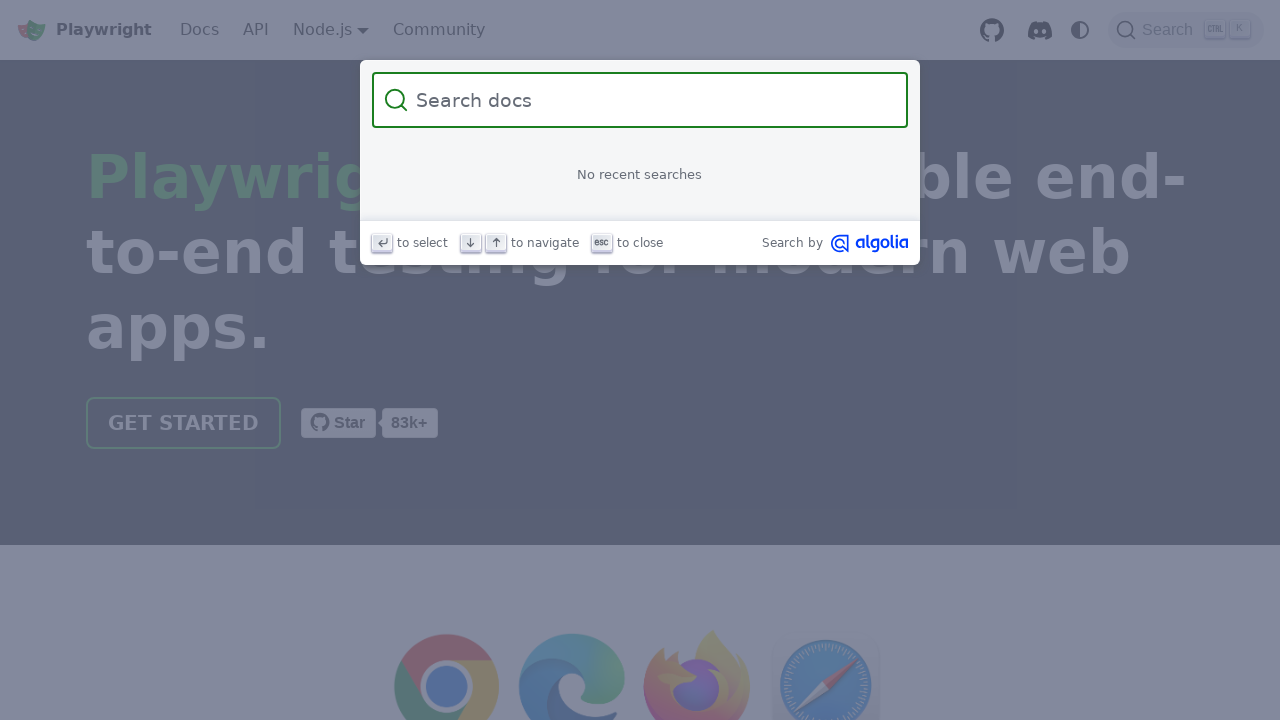

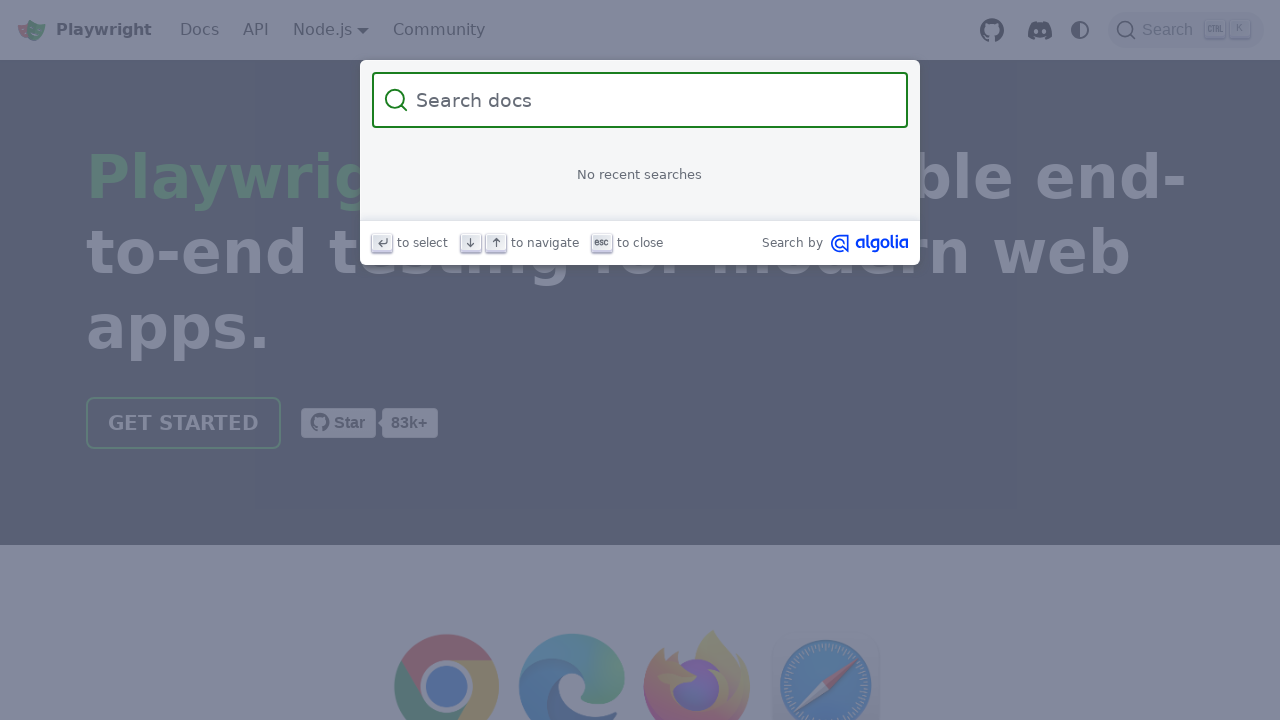